Tests right-click context menu by right-clicking an element, hovering over paste option, clicking it and handling the alert

Starting URL: https://swisnl.github.io/jQuery-contextMenu/demo.html

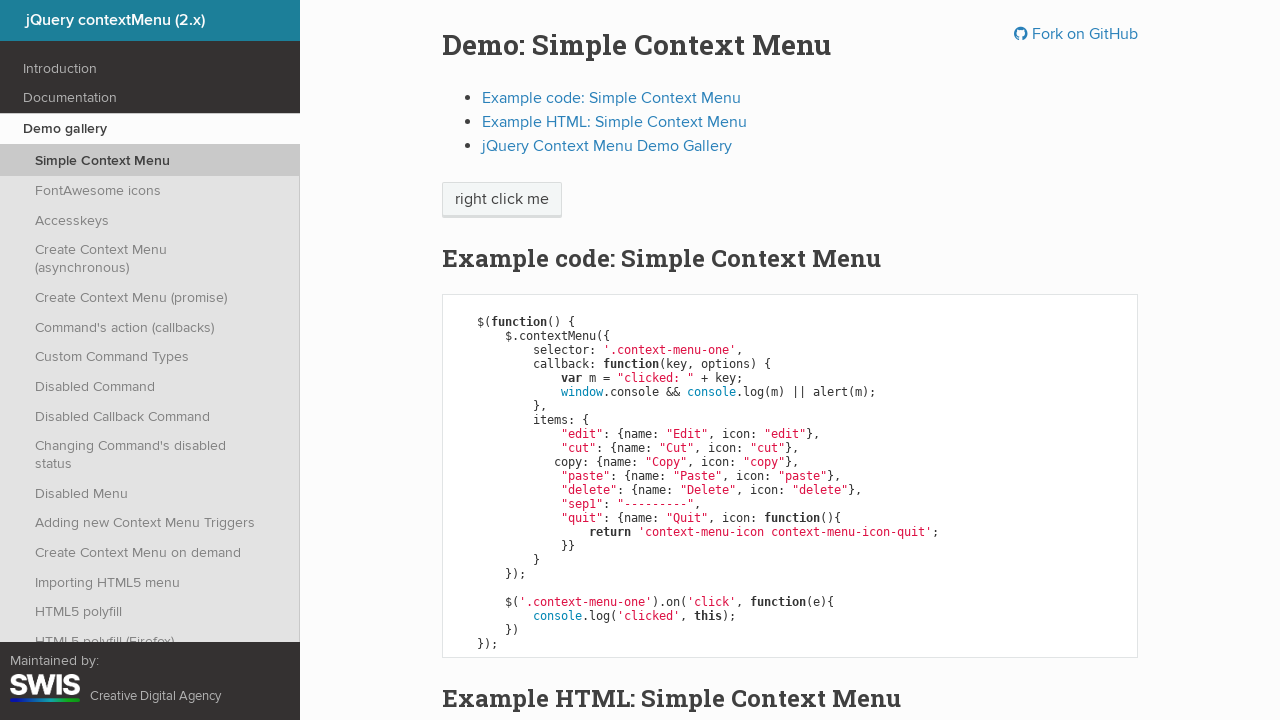

Right-clicked on context menu trigger element at (502, 200) on span.context-menu-one
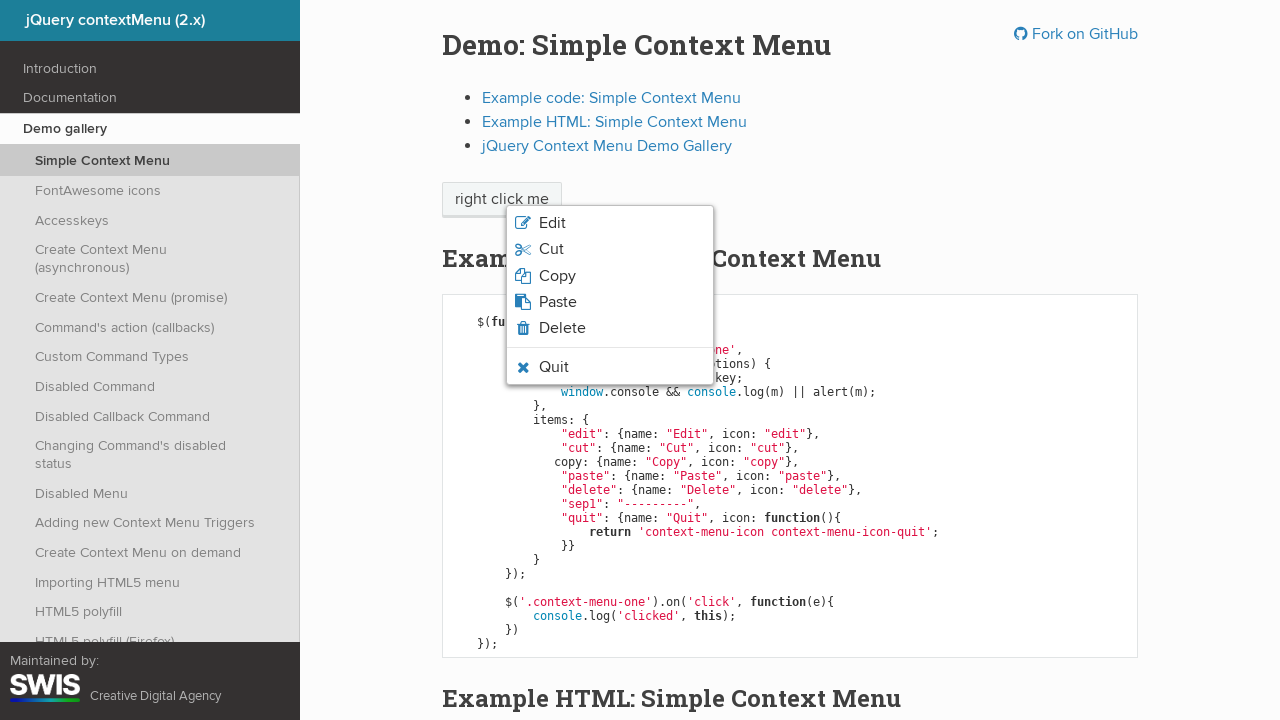

Hovered over paste option in context menu at (610, 302) on li.context-menu-icon-paste
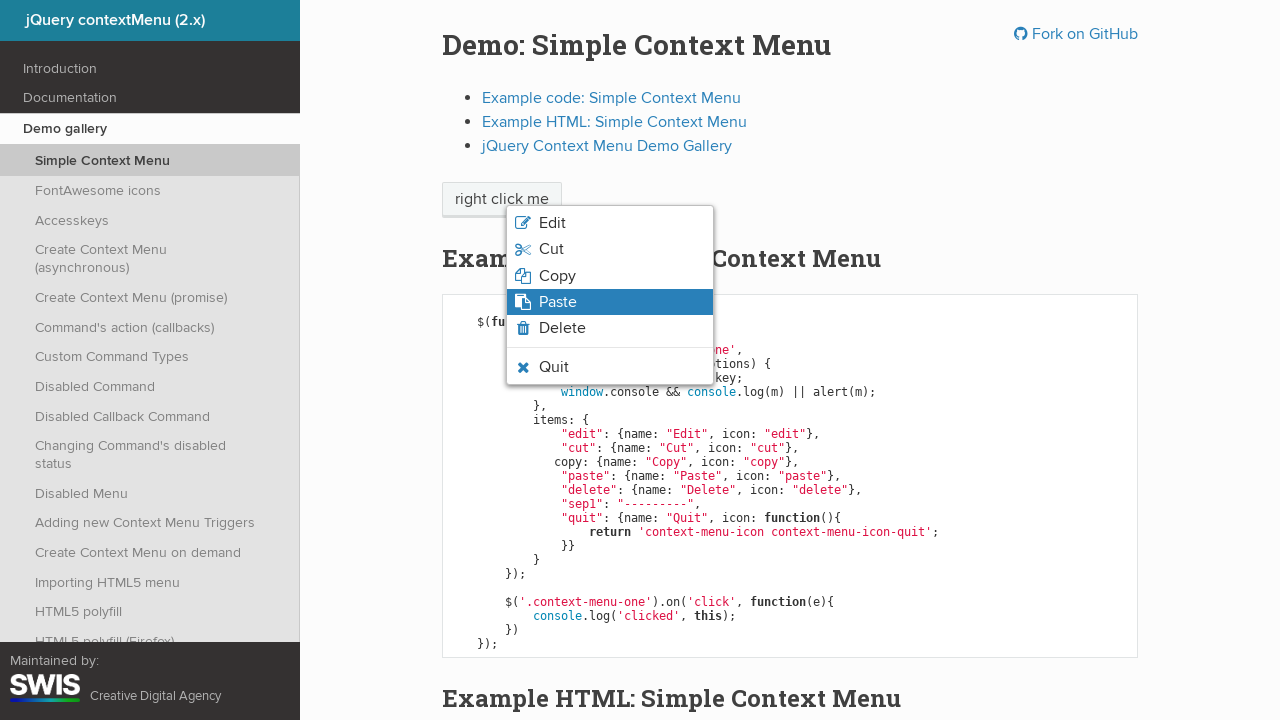

Verified paste option is highlighted and visible
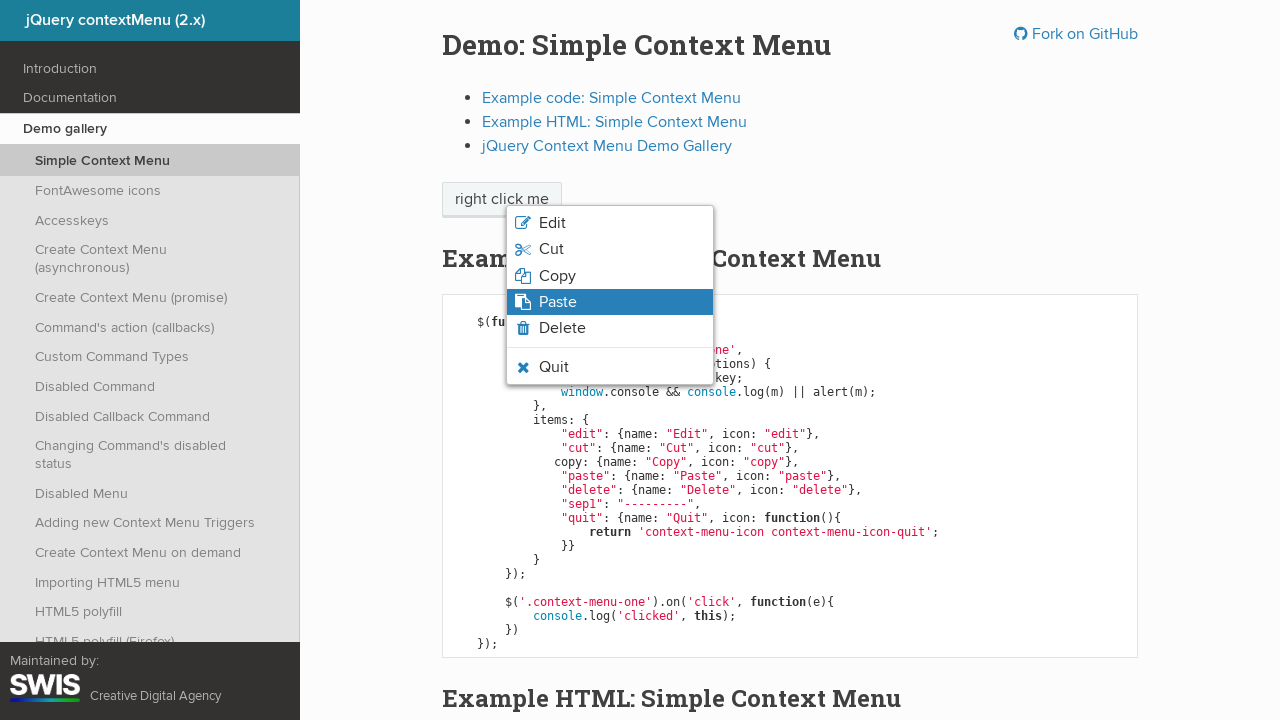

Clicked on paste option at (610, 302) on li.context-menu-icon-paste
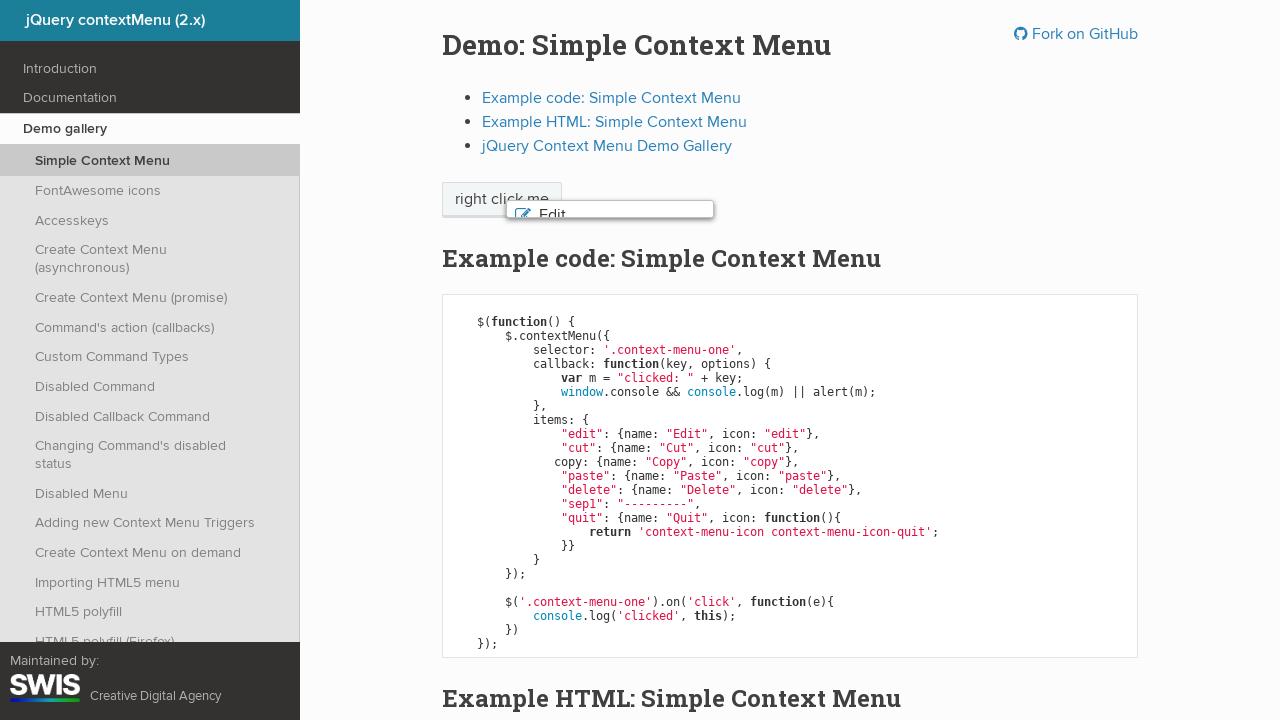

Set up alert dialog handler to accept
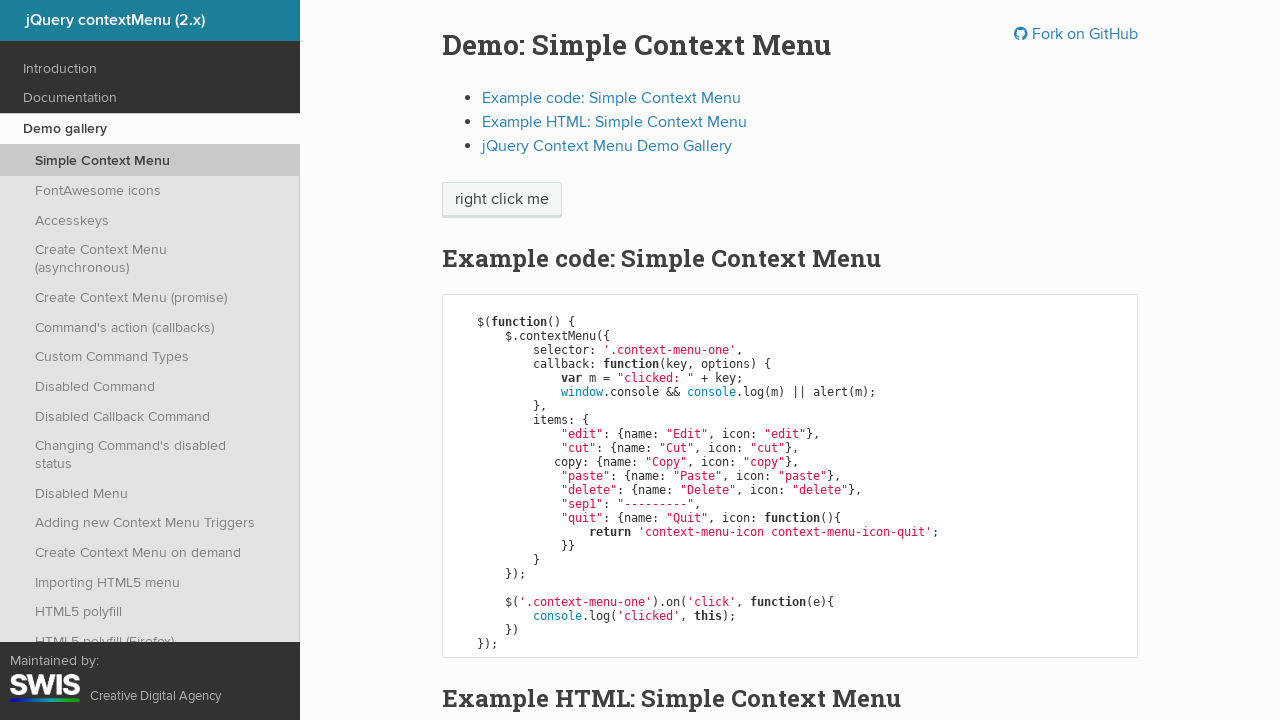

Verified paste menu item is no longer visible
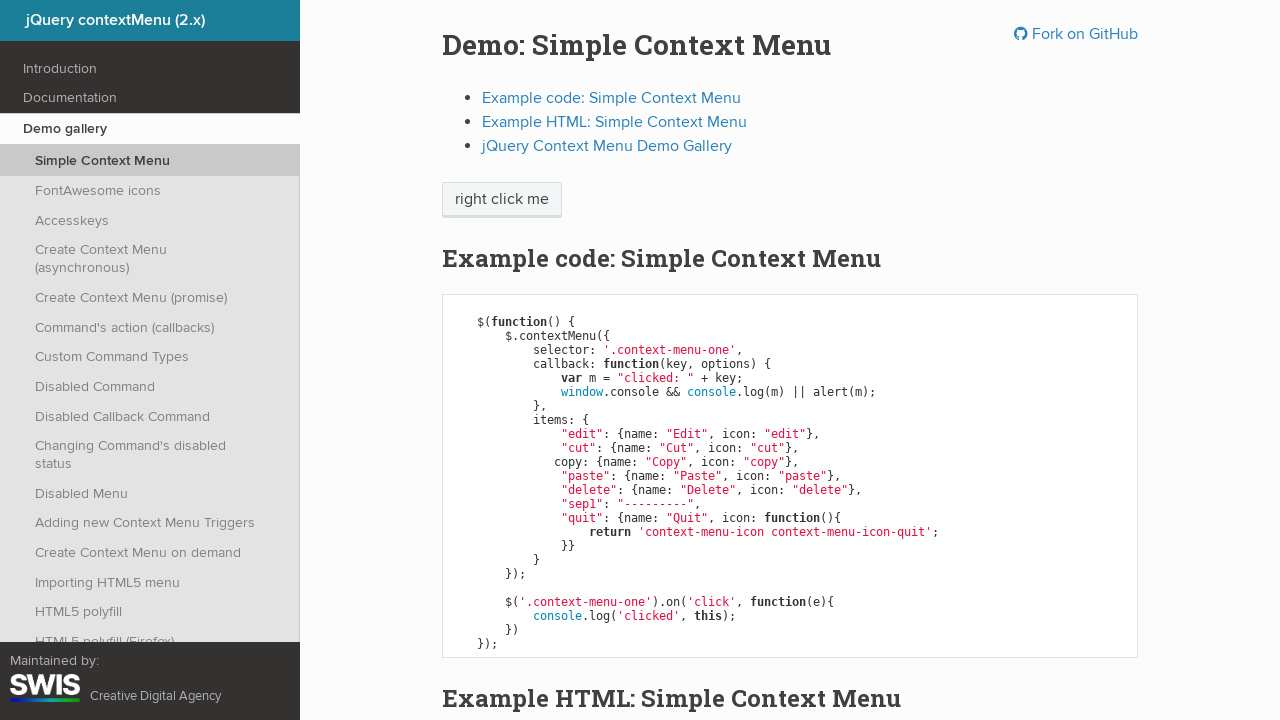

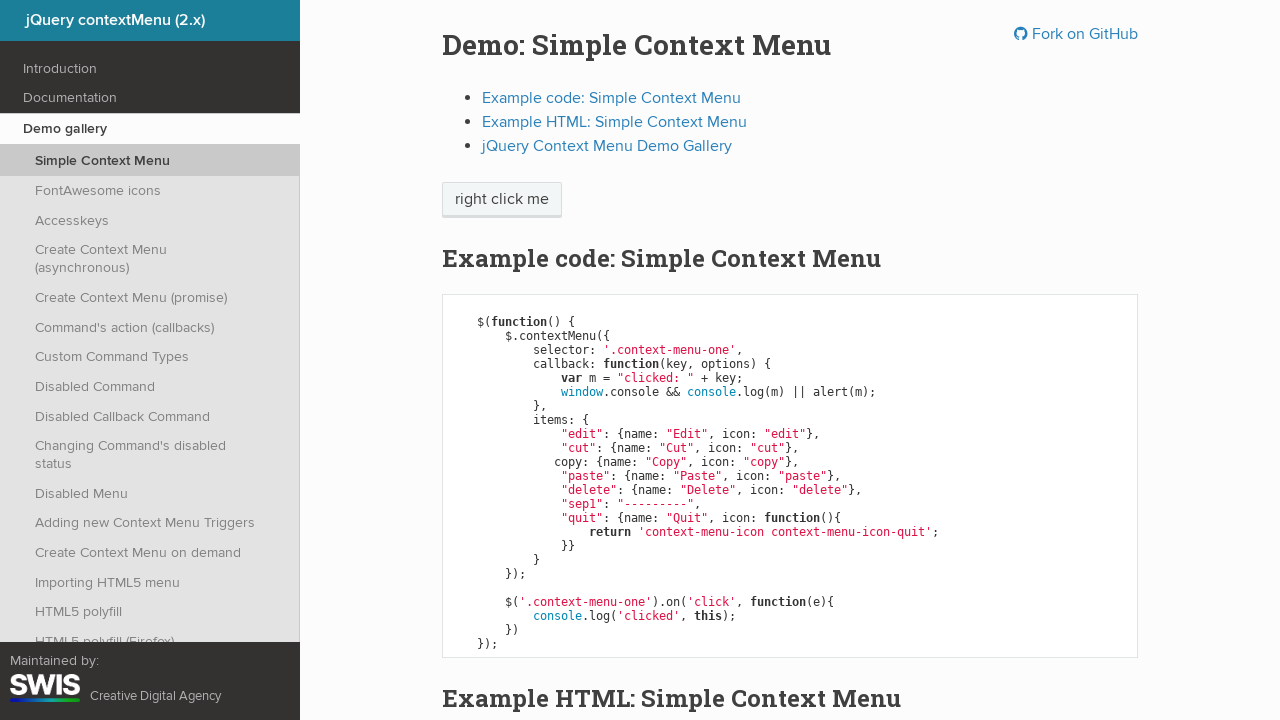